Clicks on the Home menu item and verifies navigation by checking the page title

Starting URL: https://www.modeglobal.com/

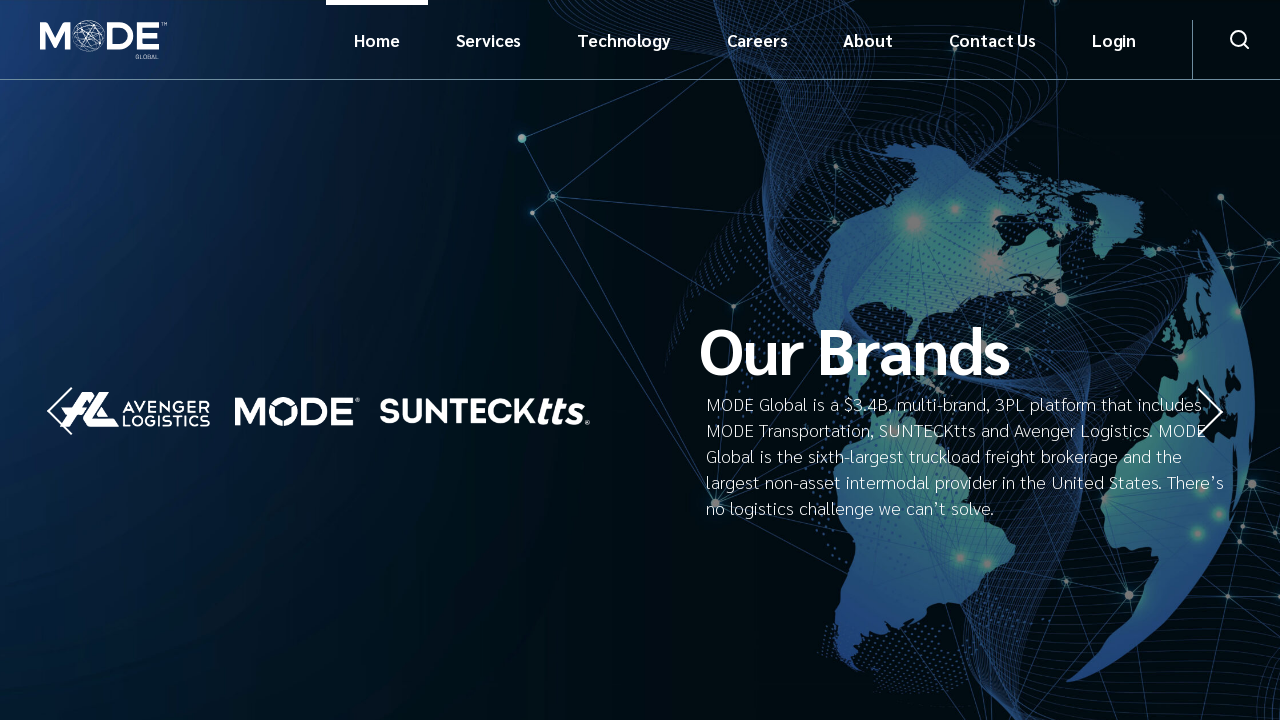

Clicked on Home menu item at (377, 40) on xpath=//ul[@id='menu-main-menu-1']//li[contains(@class, 'menu-item-home')]//a
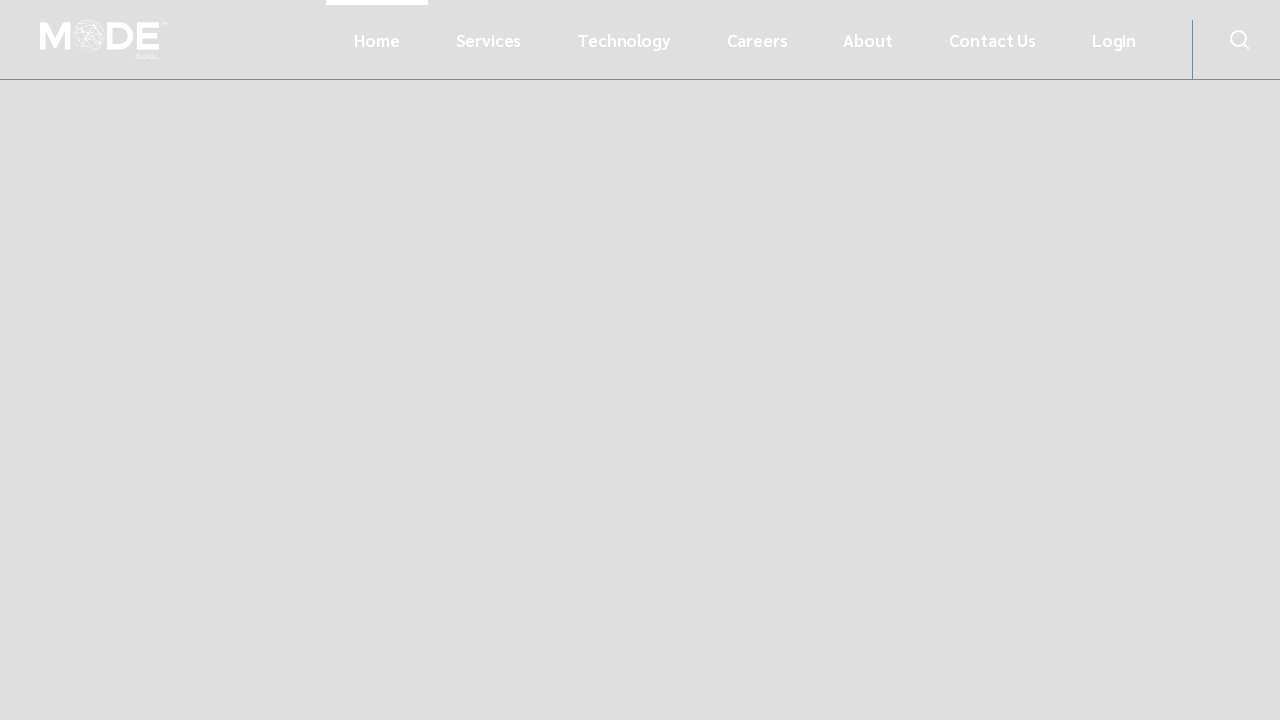

Retrieved page title: Home | MODE Global
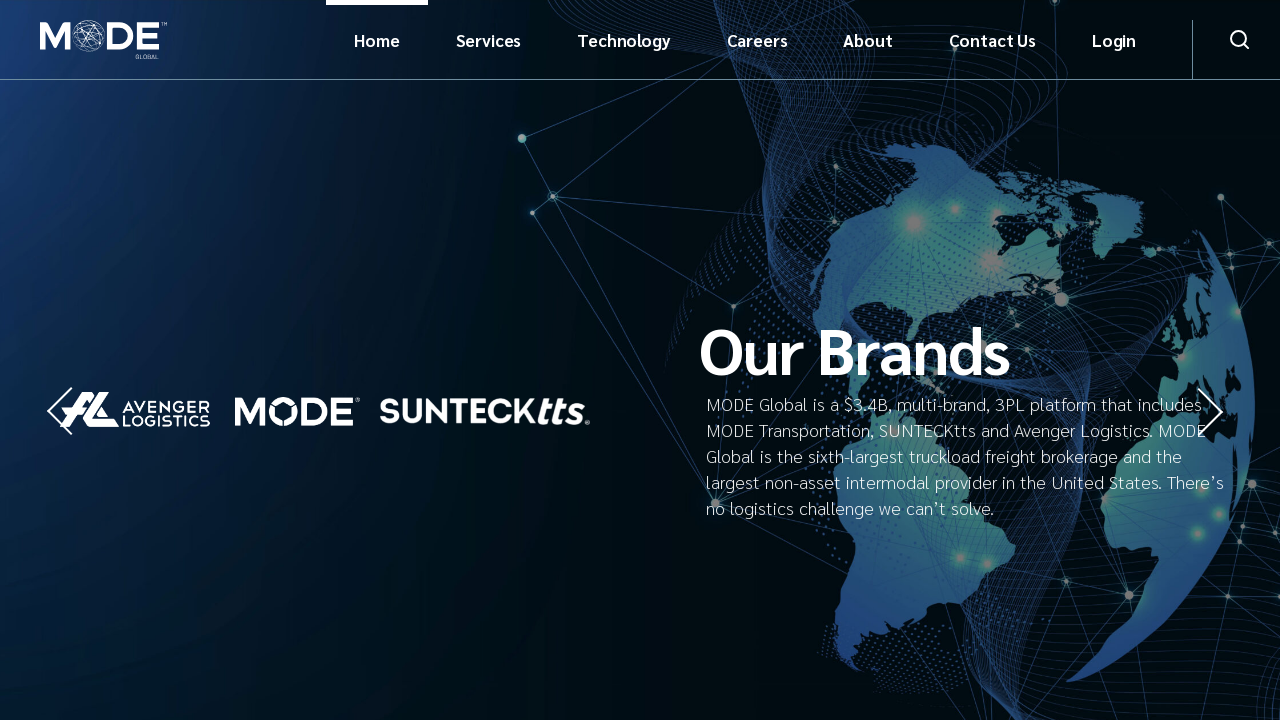

Verified navigation by checking page title
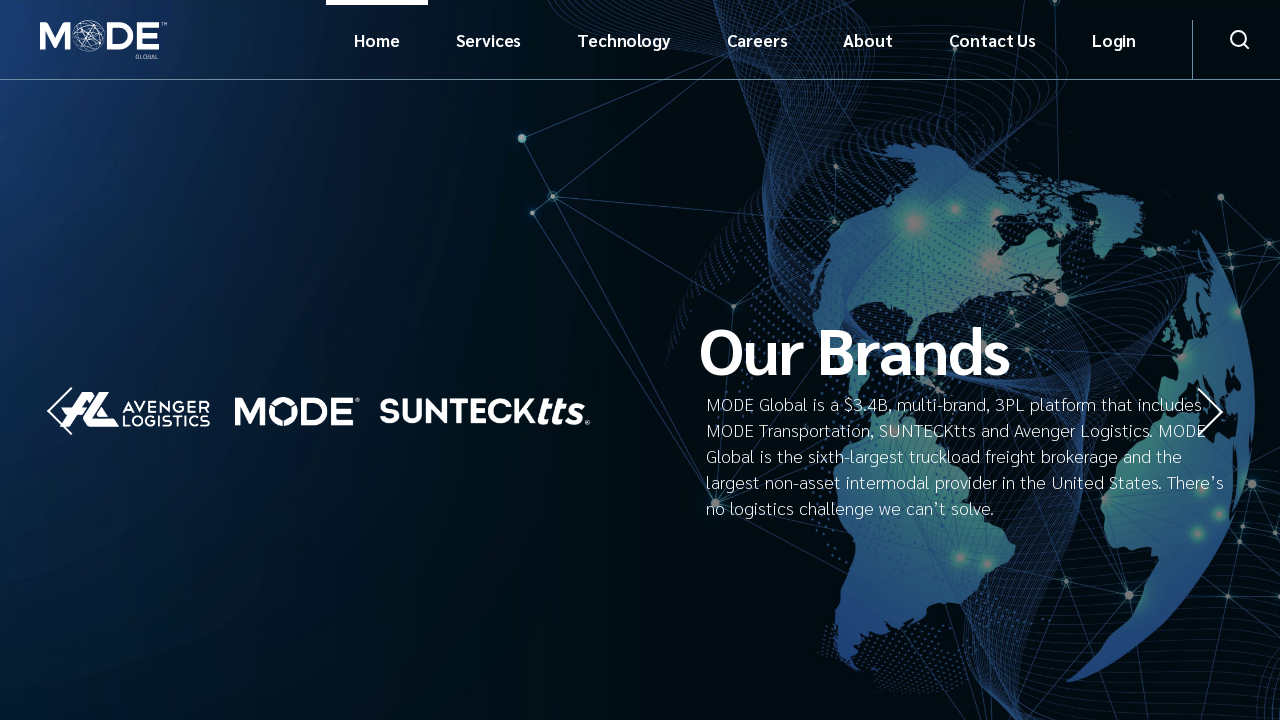

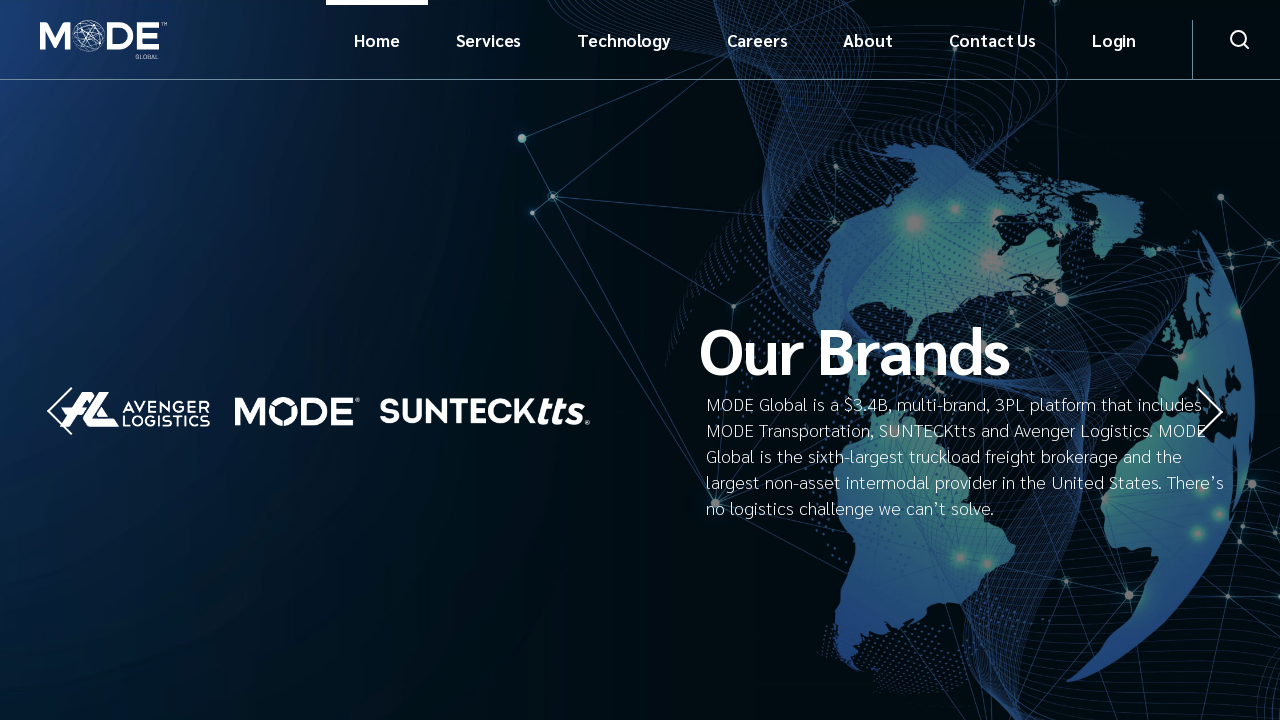